Tests GitHub's advanced search form by filling in search criteria (search term, repository owner, date filter, and language) and submitting the form to perform a repository search.

Starting URL: https://github.com/search/advanced

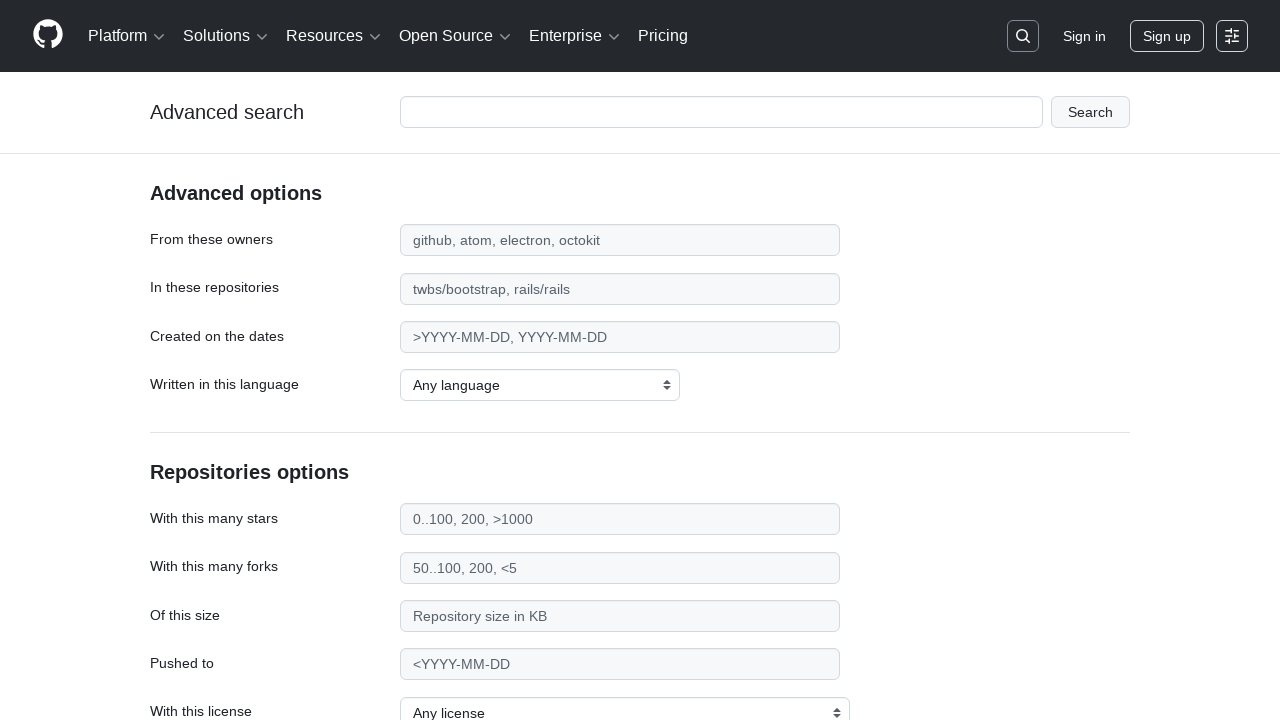

Filled search input field with 'apify-js' on #adv_code_search input.js-advanced-search-input
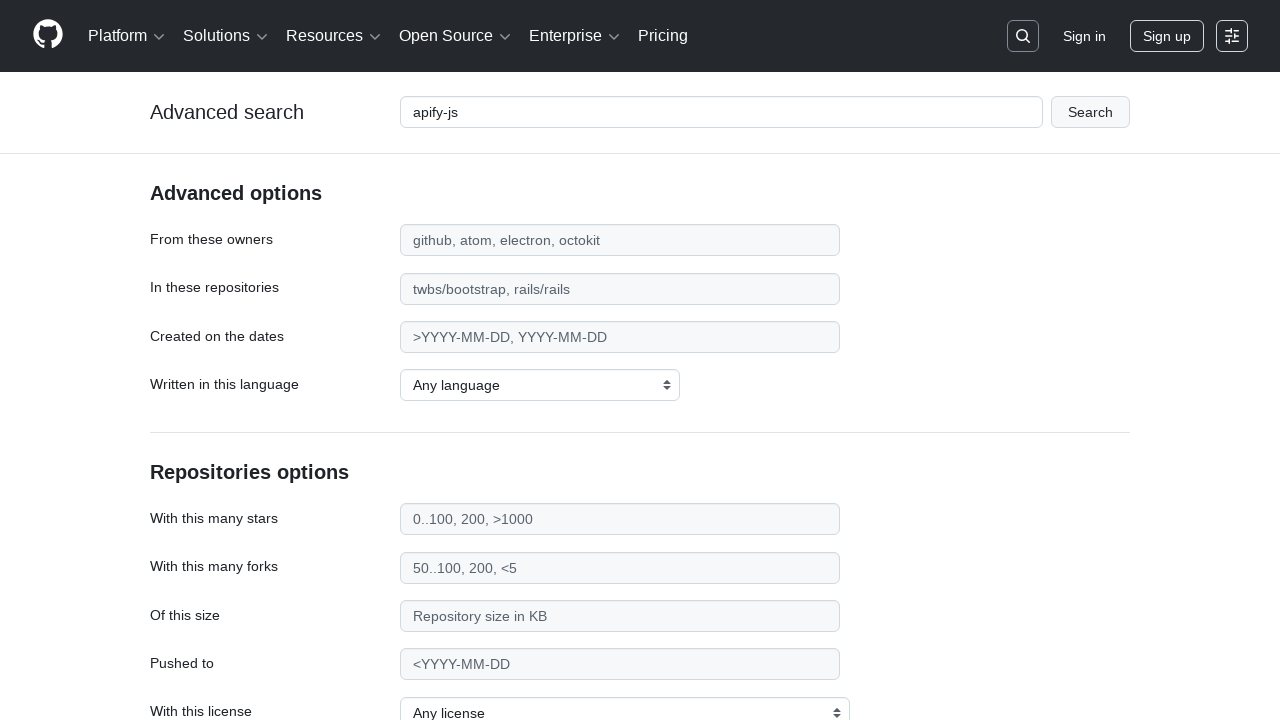

Filled repository owner field with 'apify' on #search_from
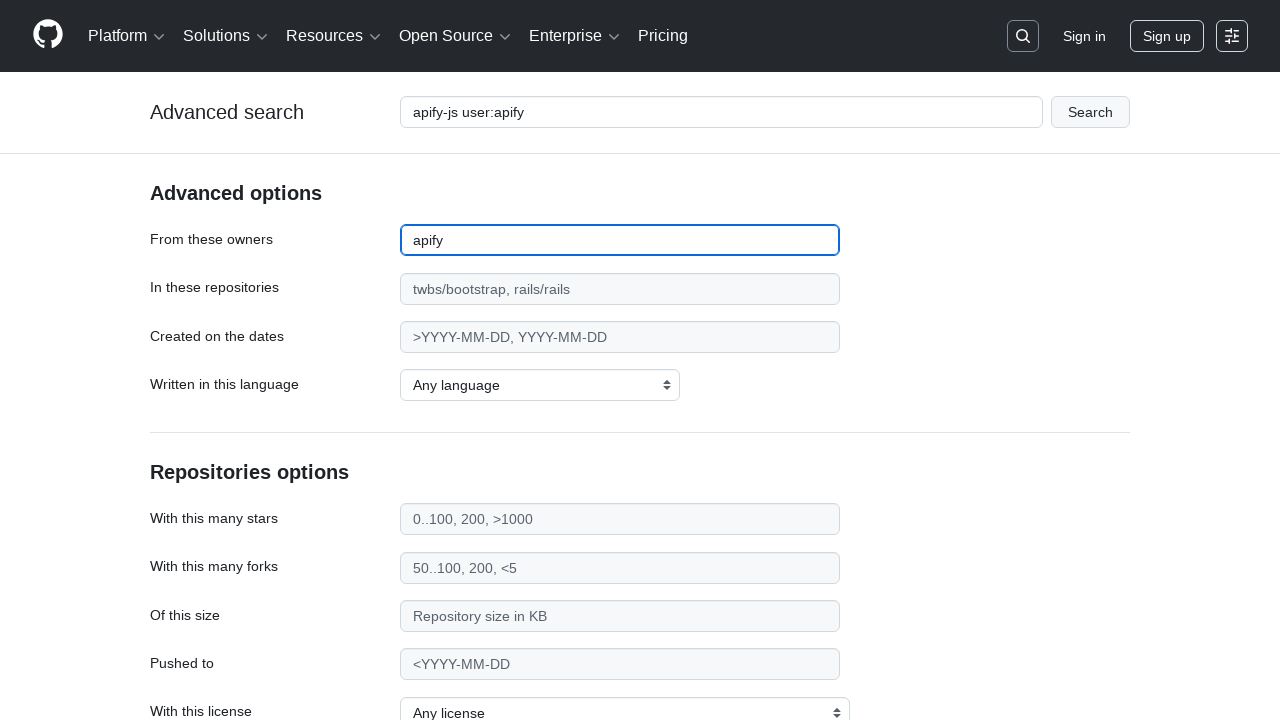

Filled date filter field with '>2015' on #search_date
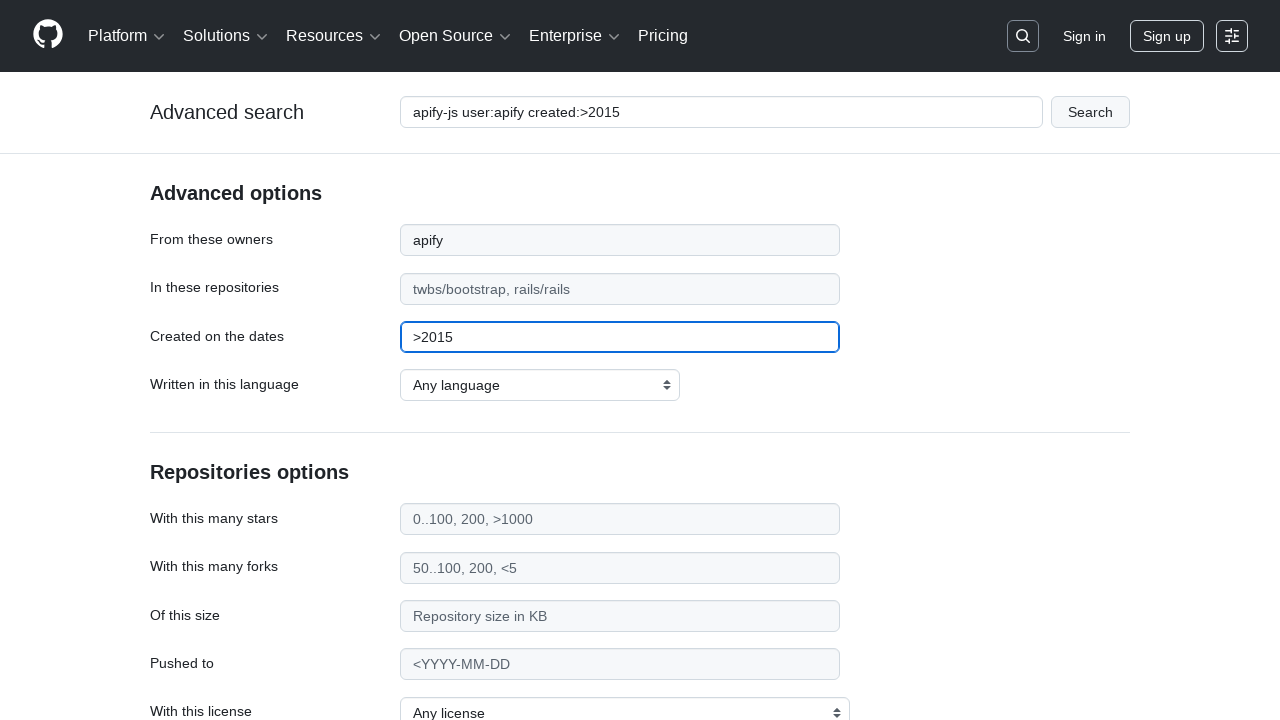

Selected JavaScript as the language filter on select#search_language
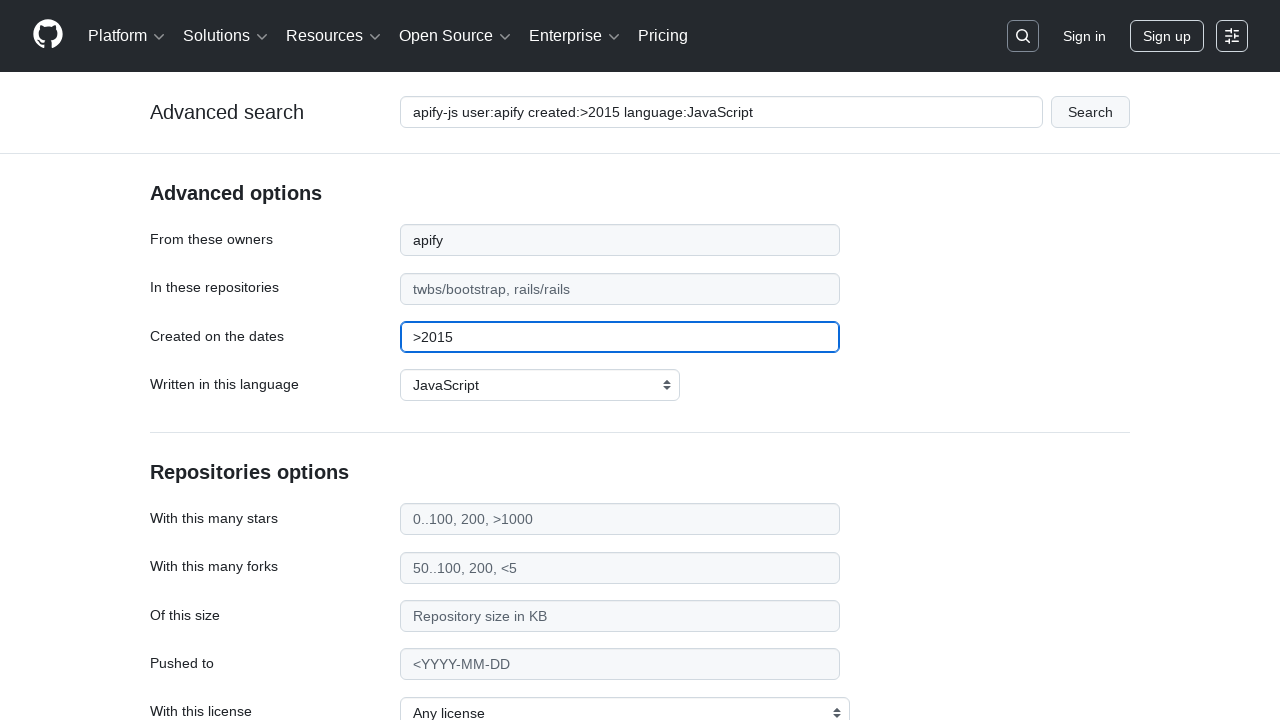

Clicked submit button to perform repository search at (1090, 112) on #adv_code_search button[type="submit"]
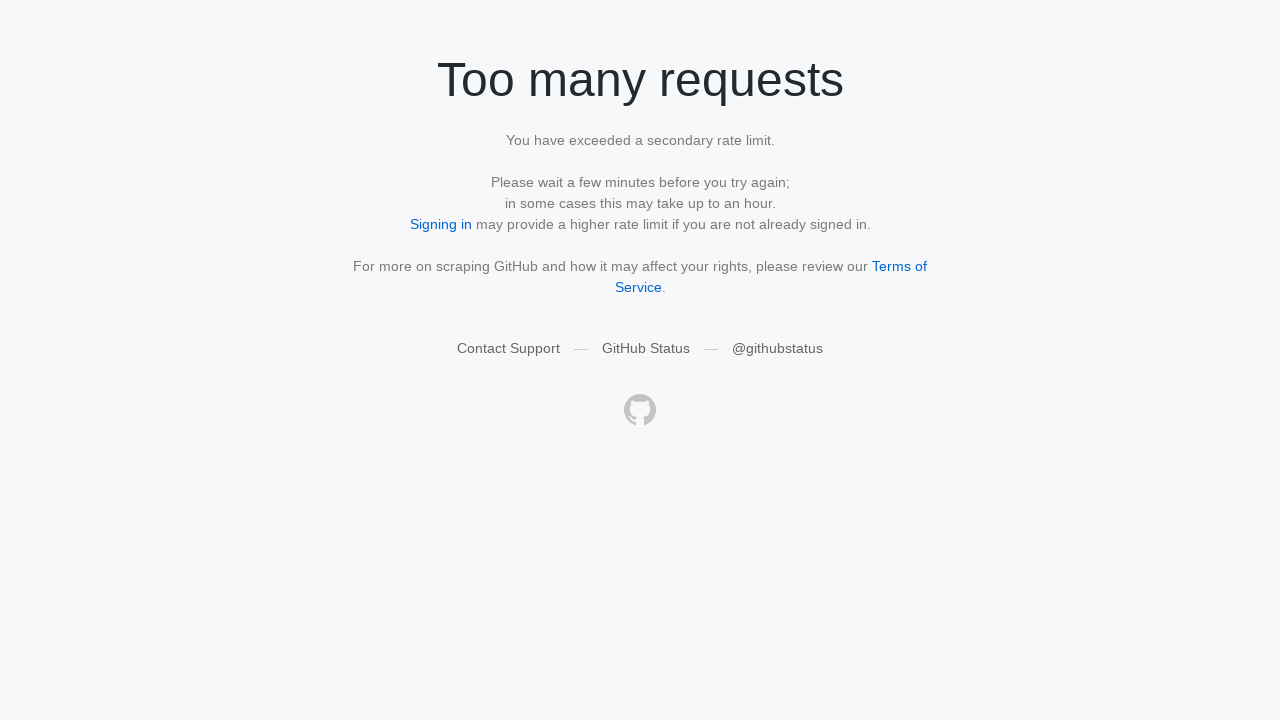

Search results loaded and network idle
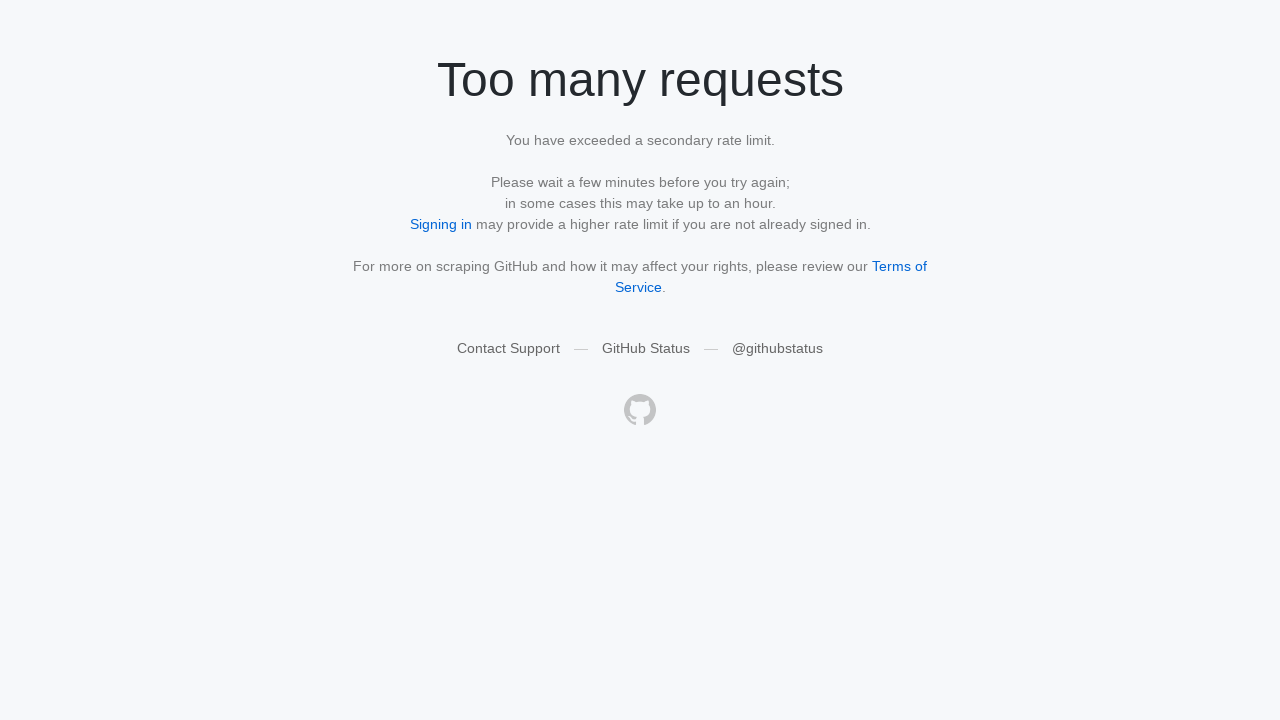

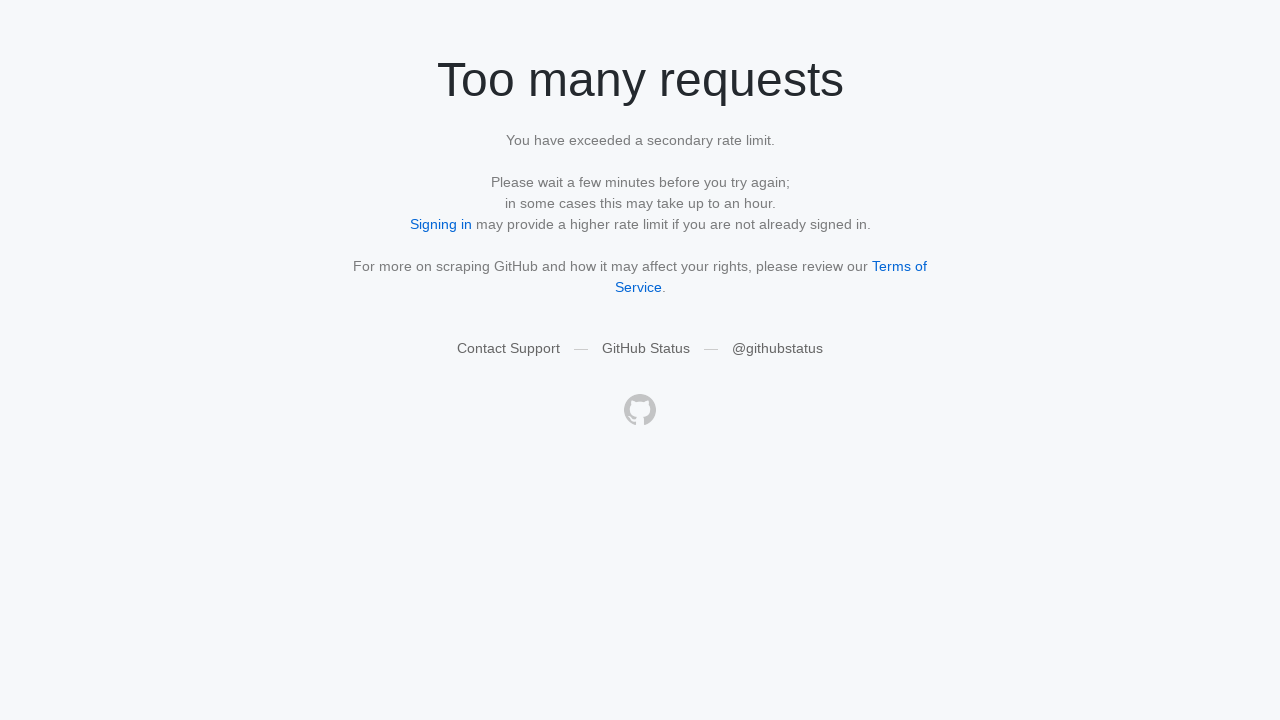